Tests parameterized form filling with user1 data including username, email, and password in comments

Starting URL: https://httpbin.org/forms/post

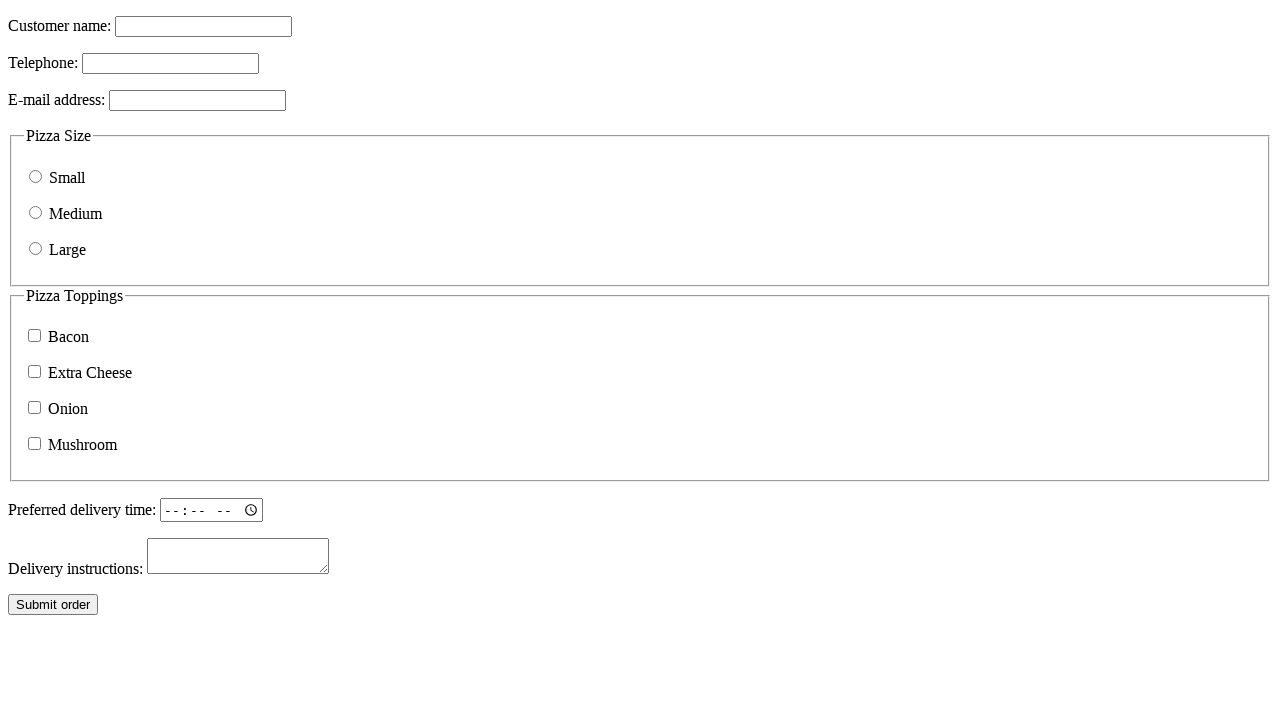

Filled customer name field with 'user1' on input[name="custname"]
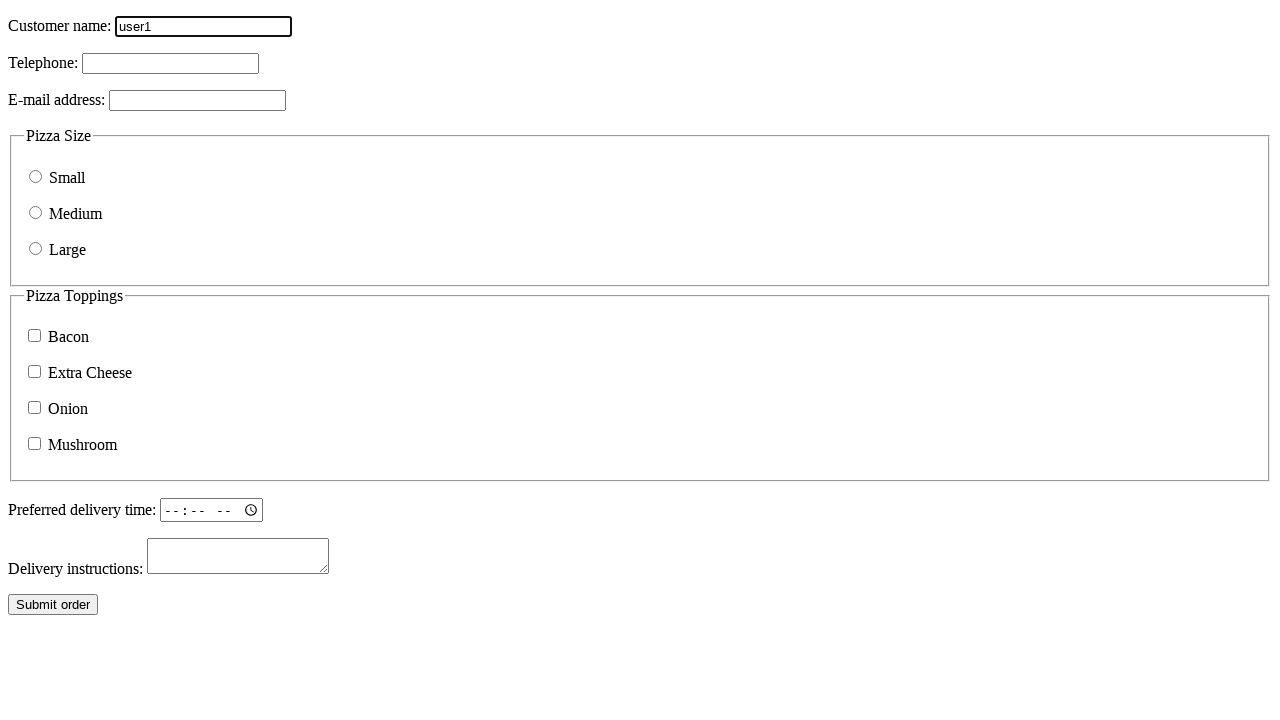

Filled customer email field with 'user1@test.com' on input[name="custemail"]
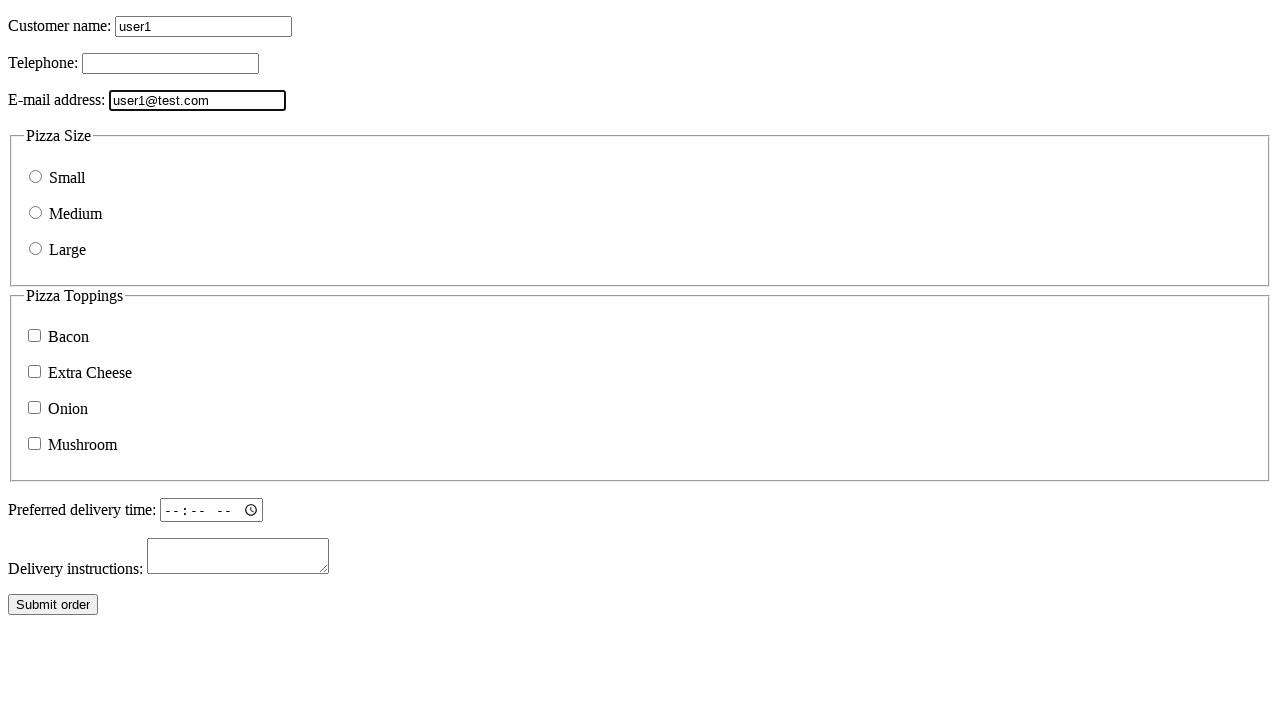

Filled comments field with 'Password: pass123' on textarea[name="comments"]
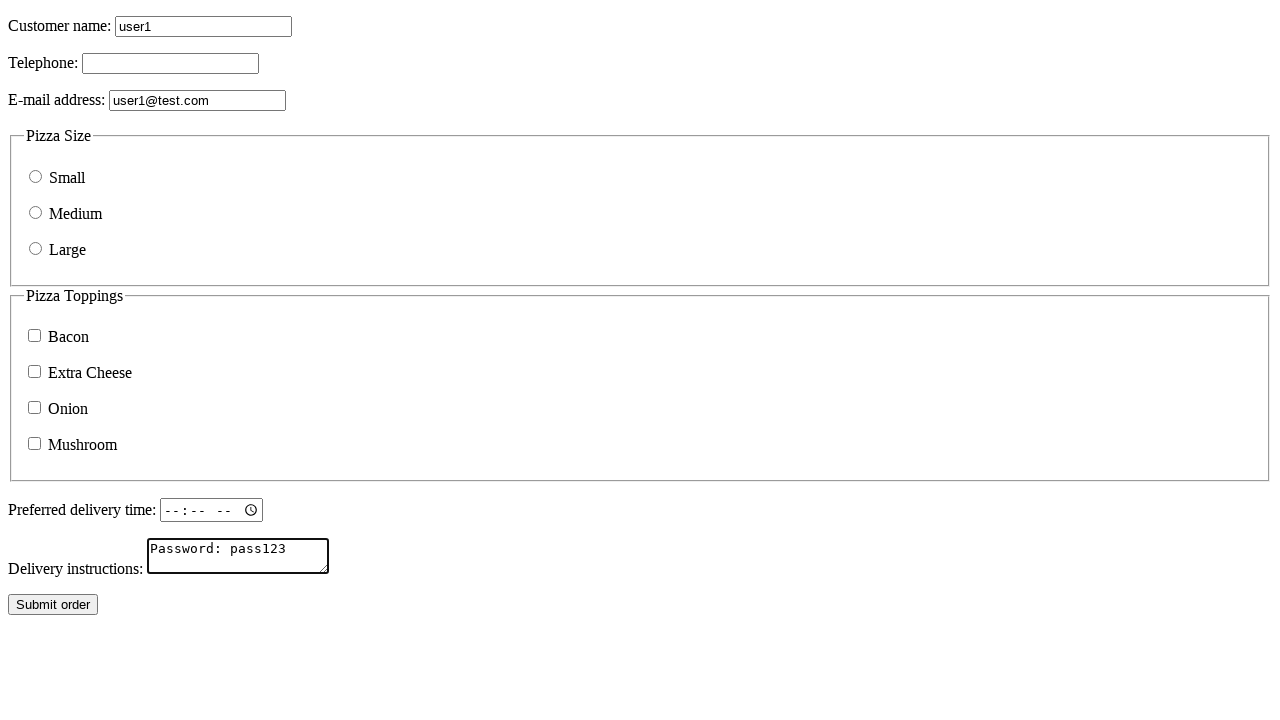

Verified customer name field contains 'user1'
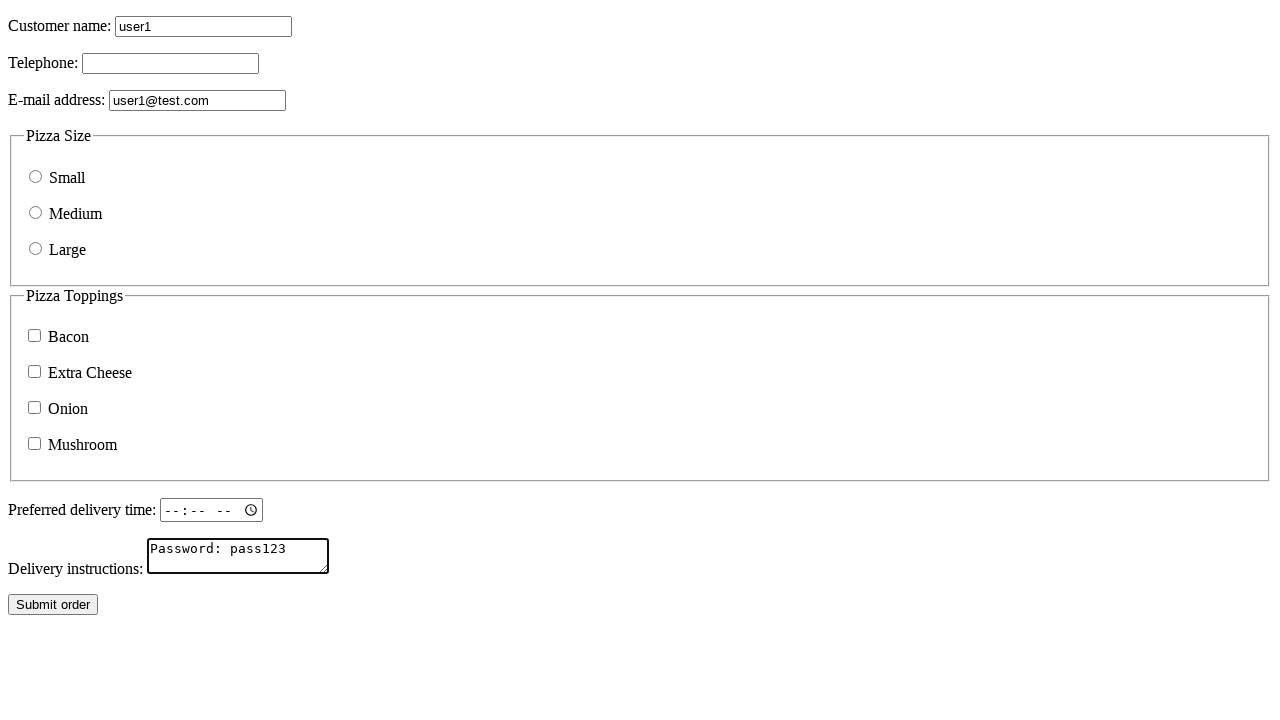

Verified customer email field contains 'user1@test.com'
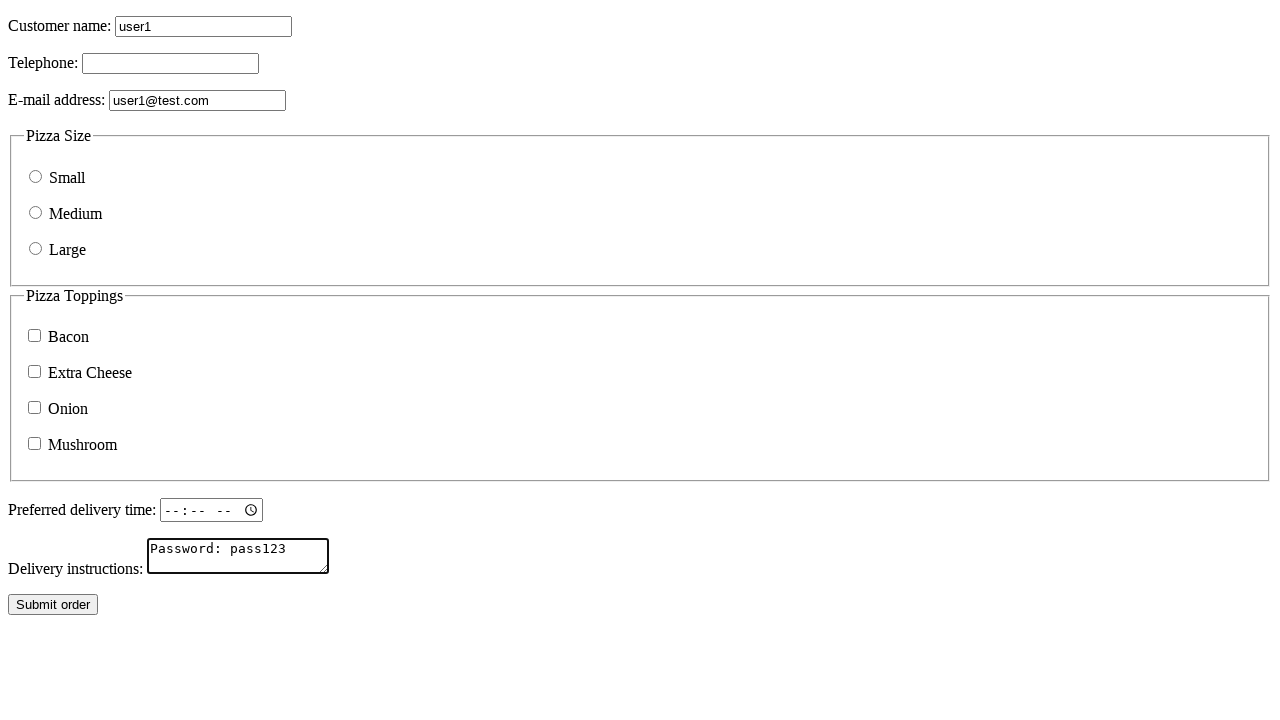

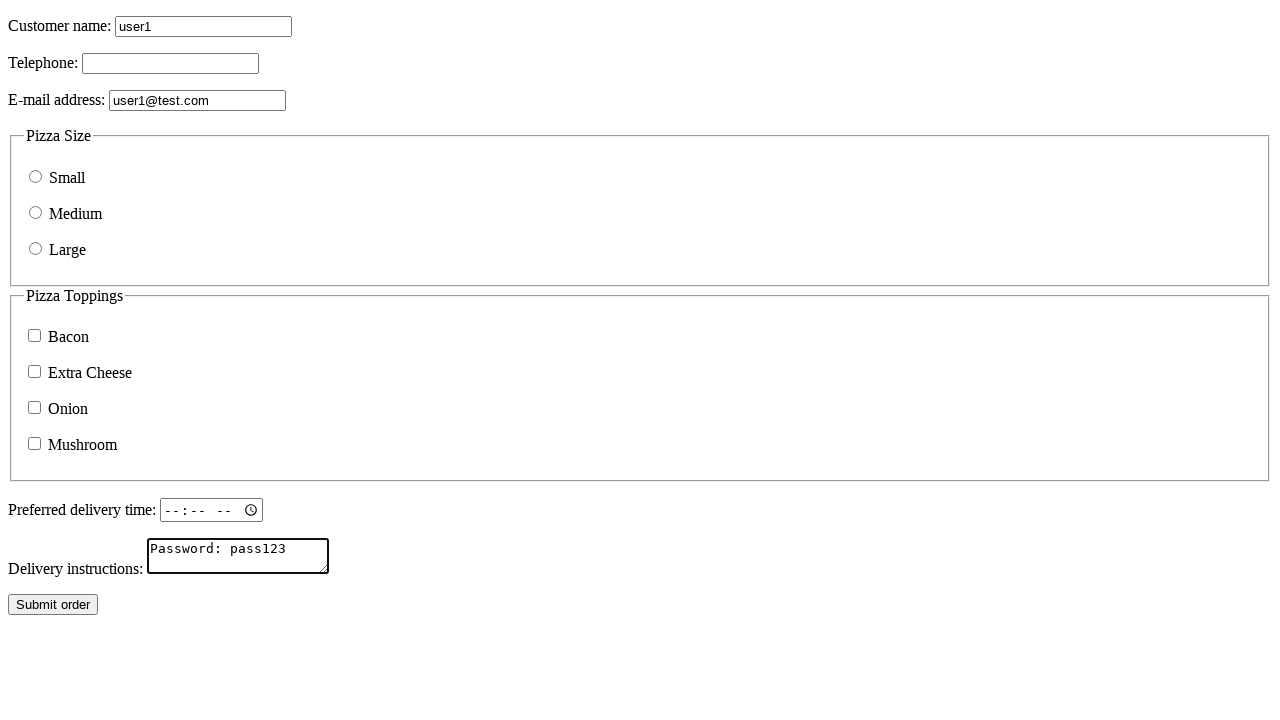